Navigates to jQuery UI draggable demo page, locates a sidebar link element, and highlights it by applying a yellow border style using JavaScript execution.

Starting URL: http://jqueryui.com/draggable/

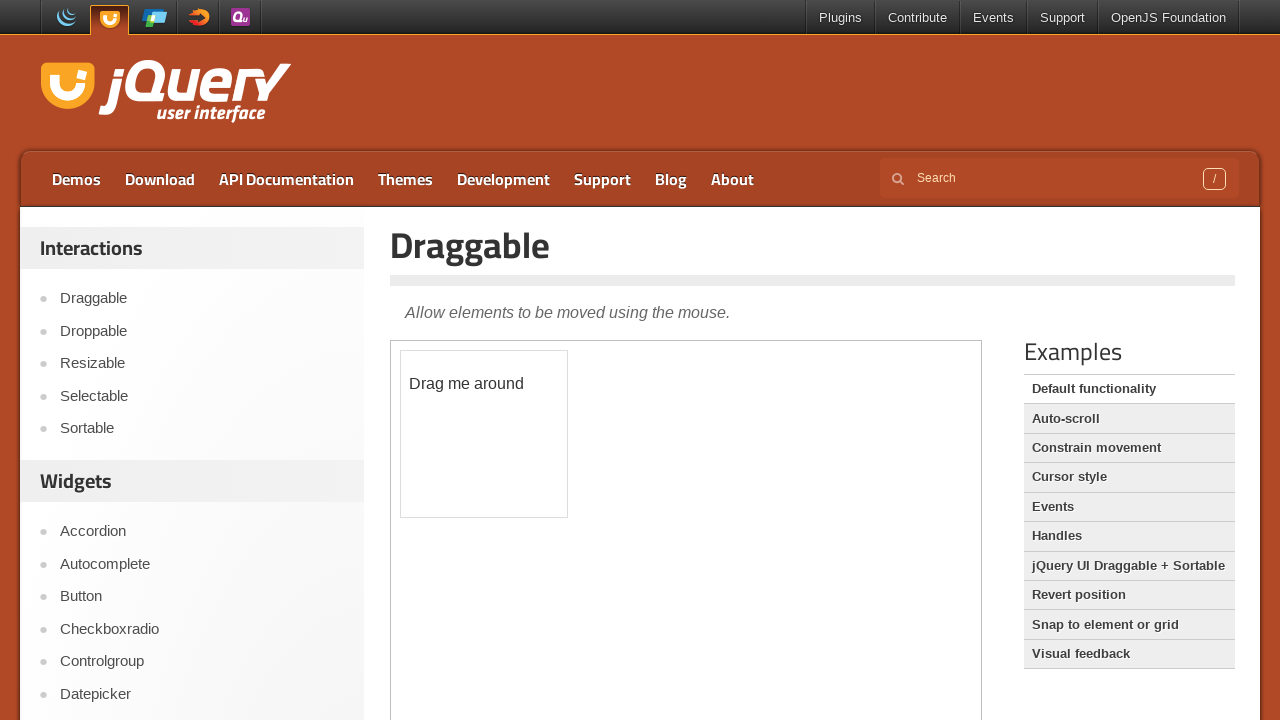

Set viewport size to 1920x1080
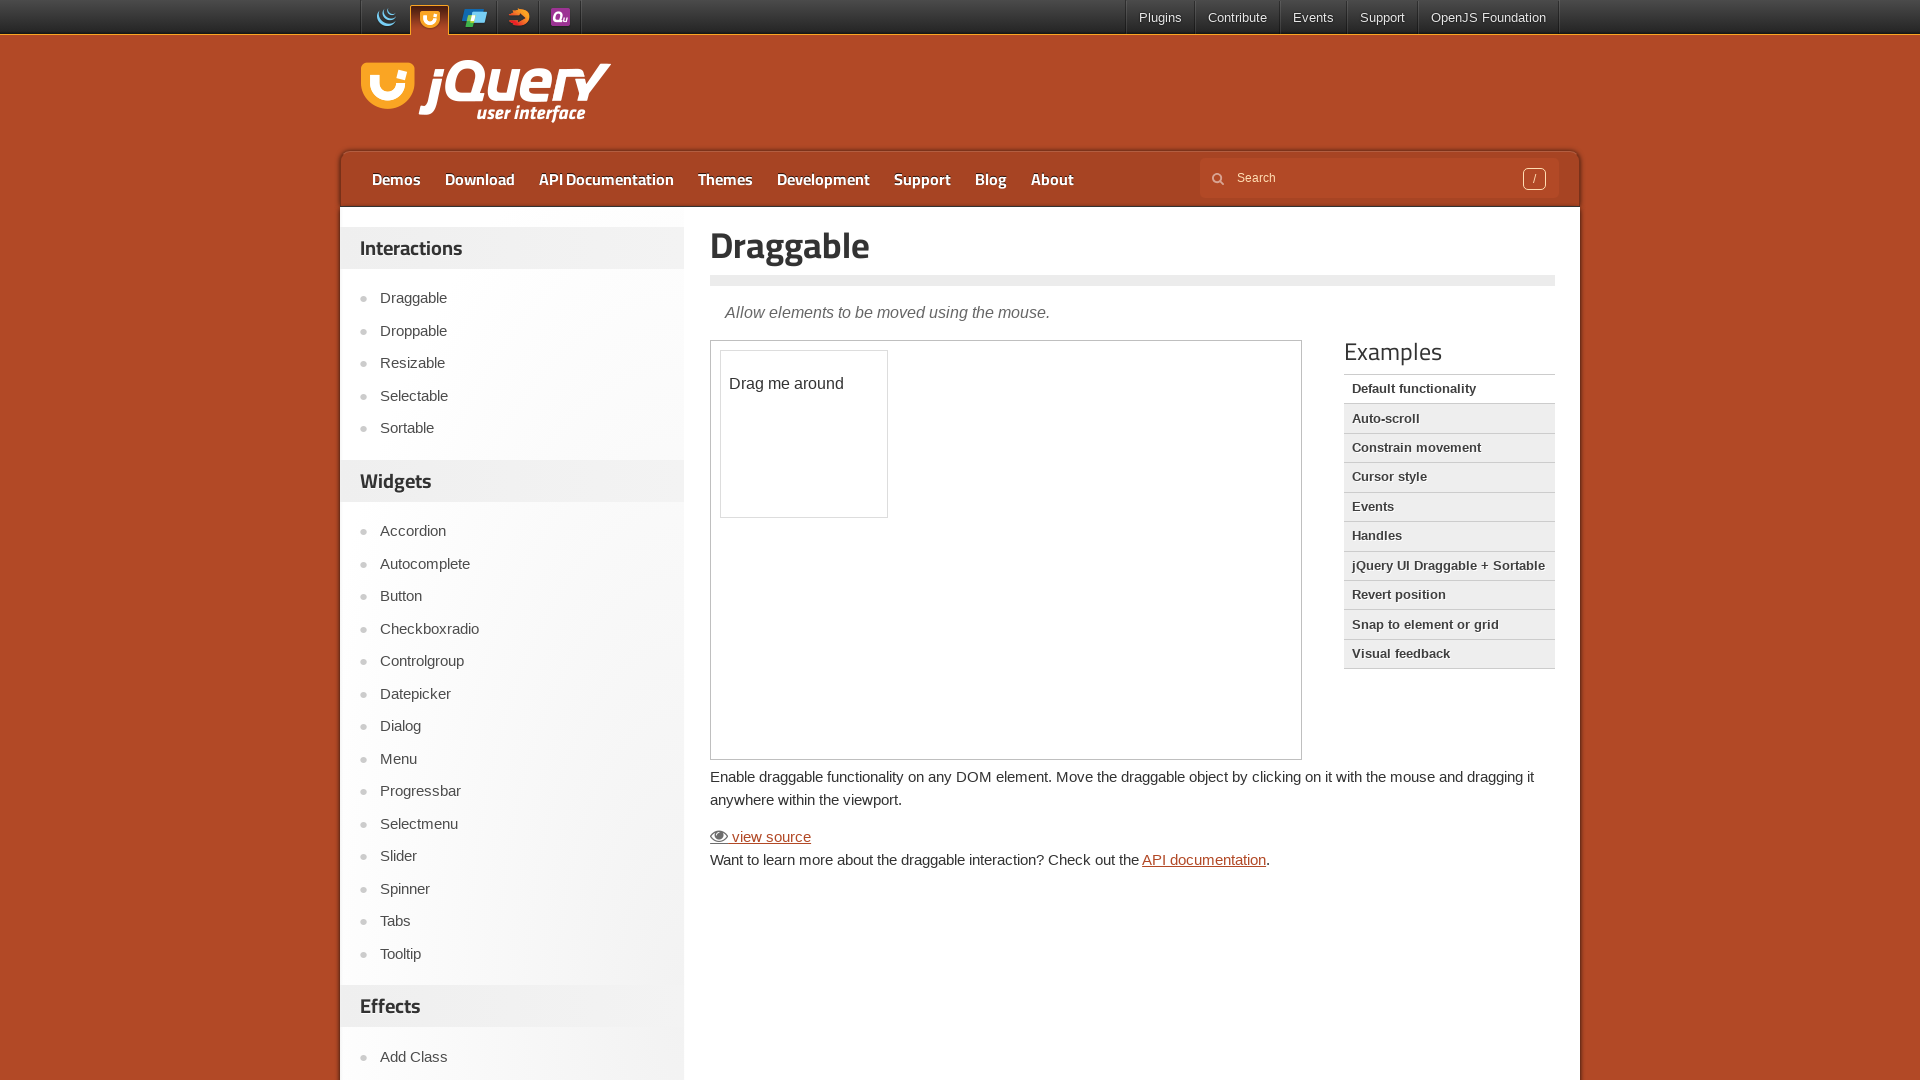

Navigated to jQuery UI draggable demo page
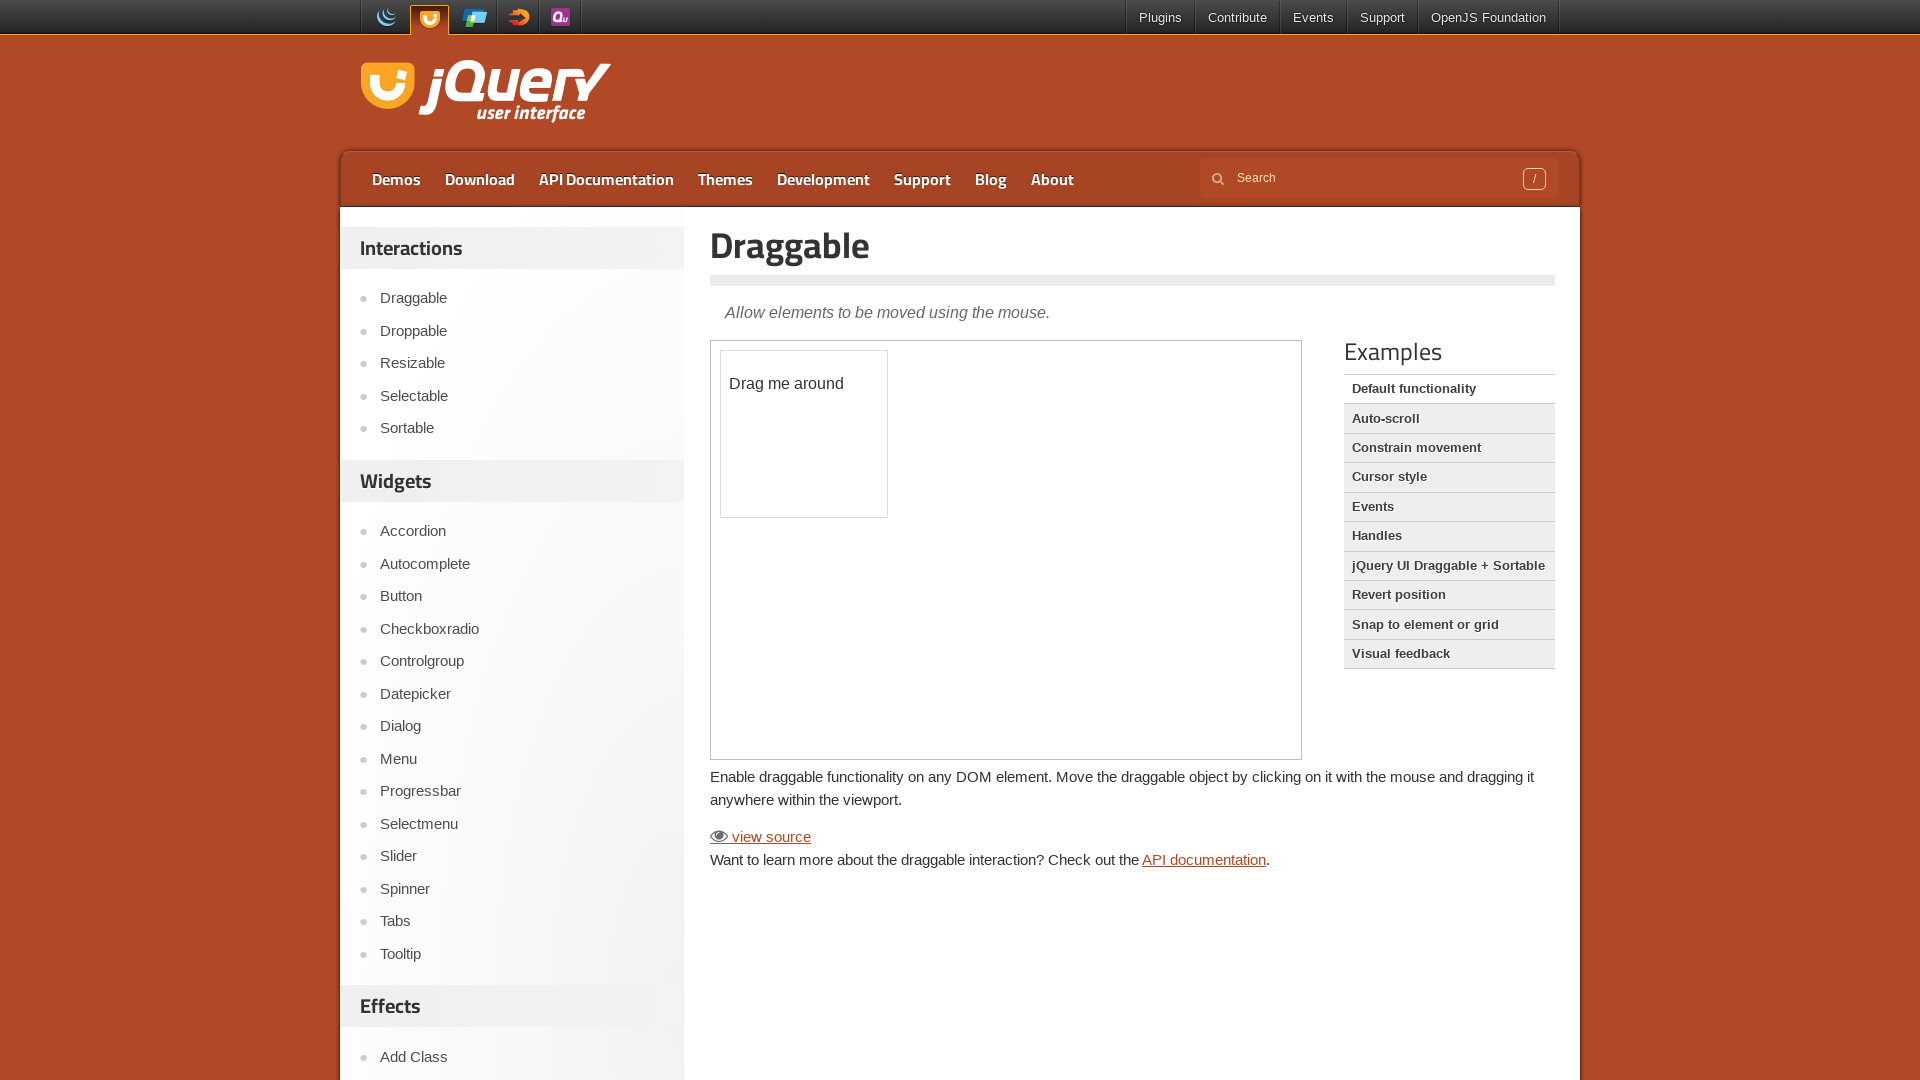

Located sidebar link element
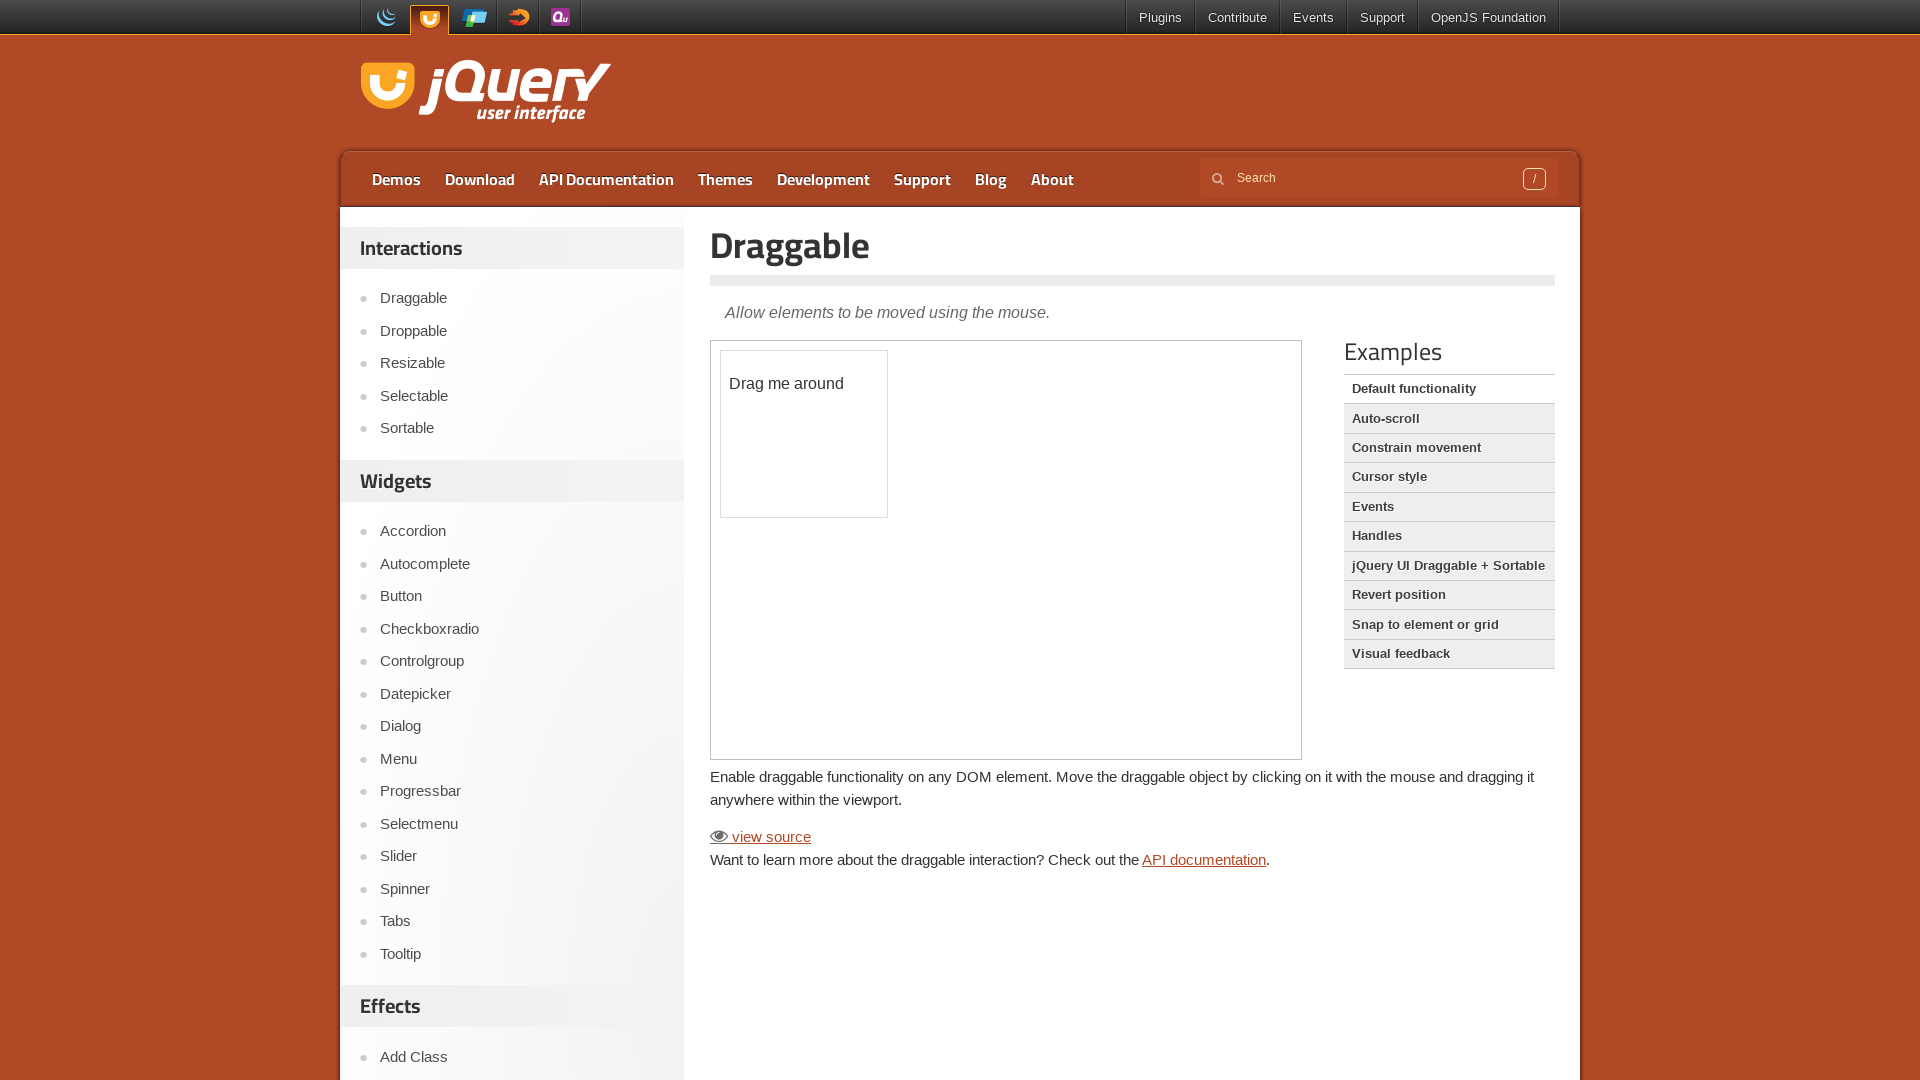

Applied yellow border style to sidebar link element using JavaScript
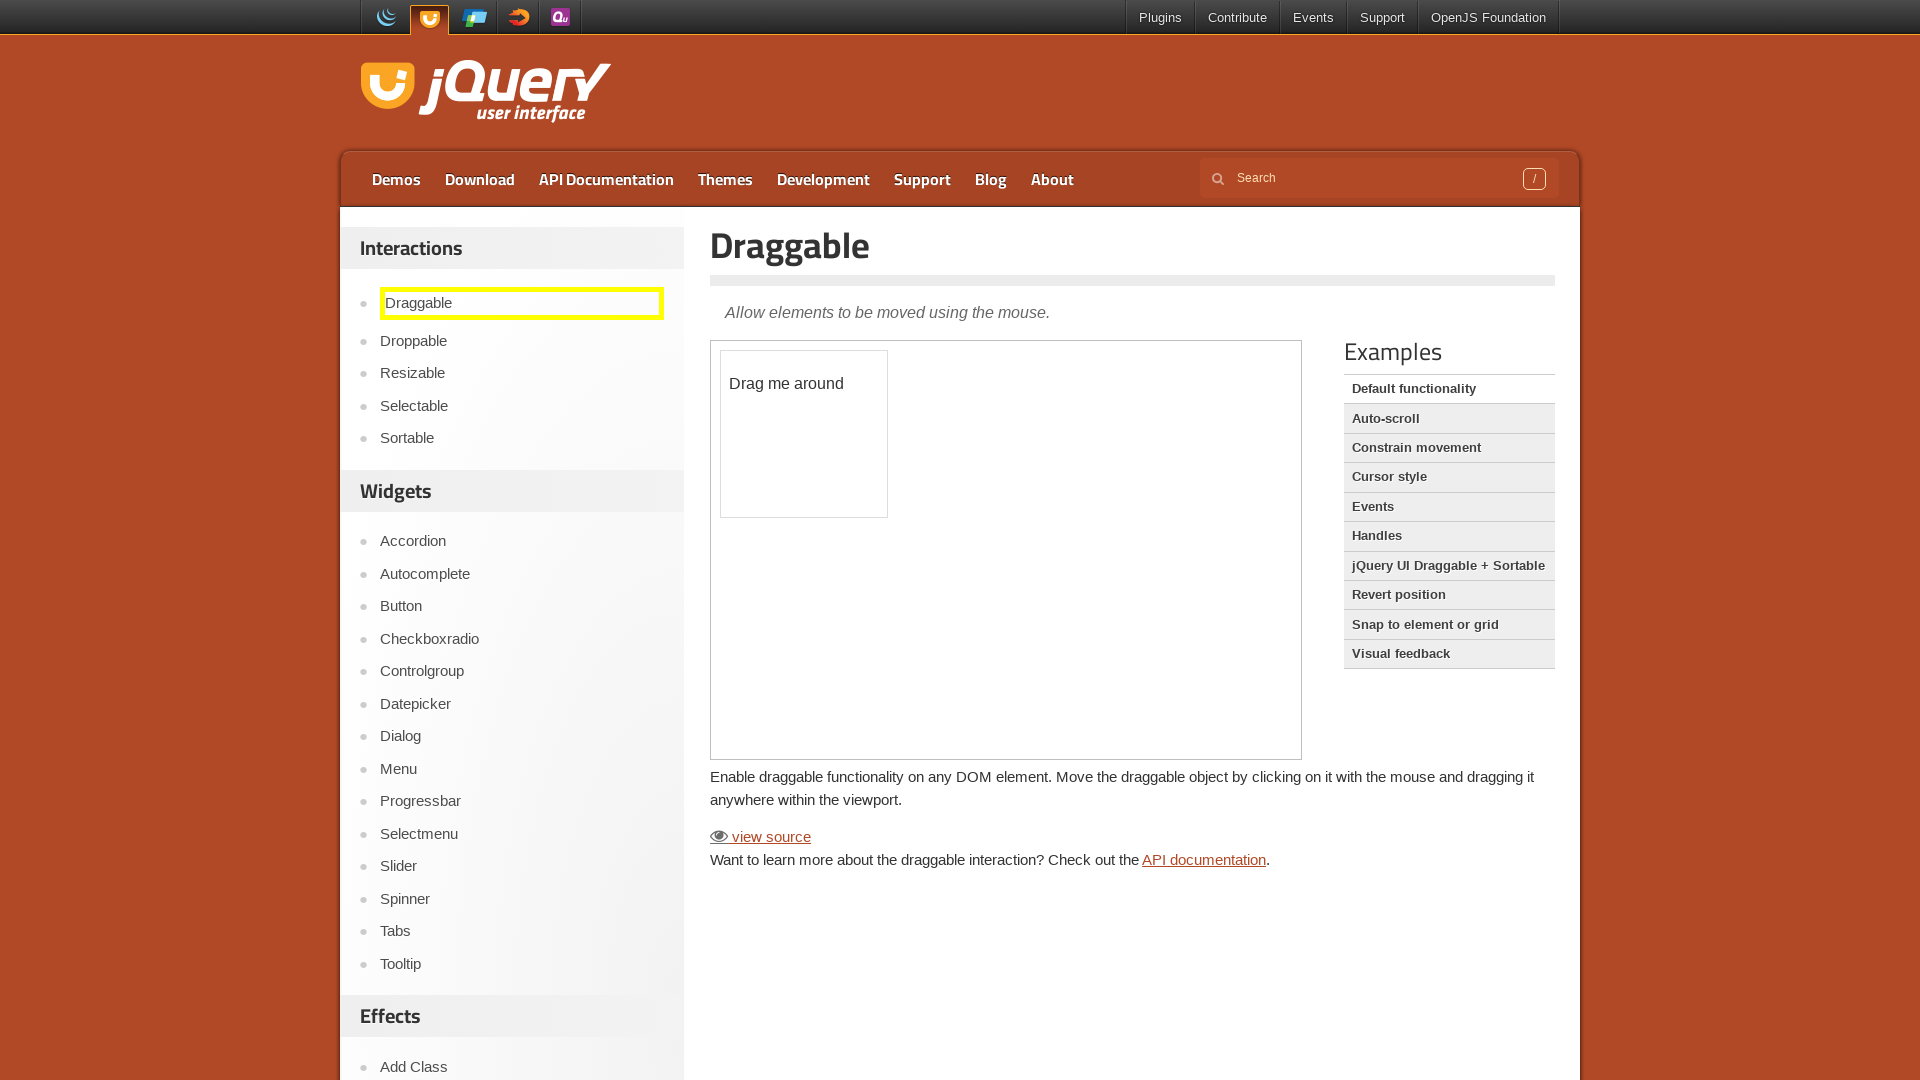

Waited 1 second to observe highlight effect
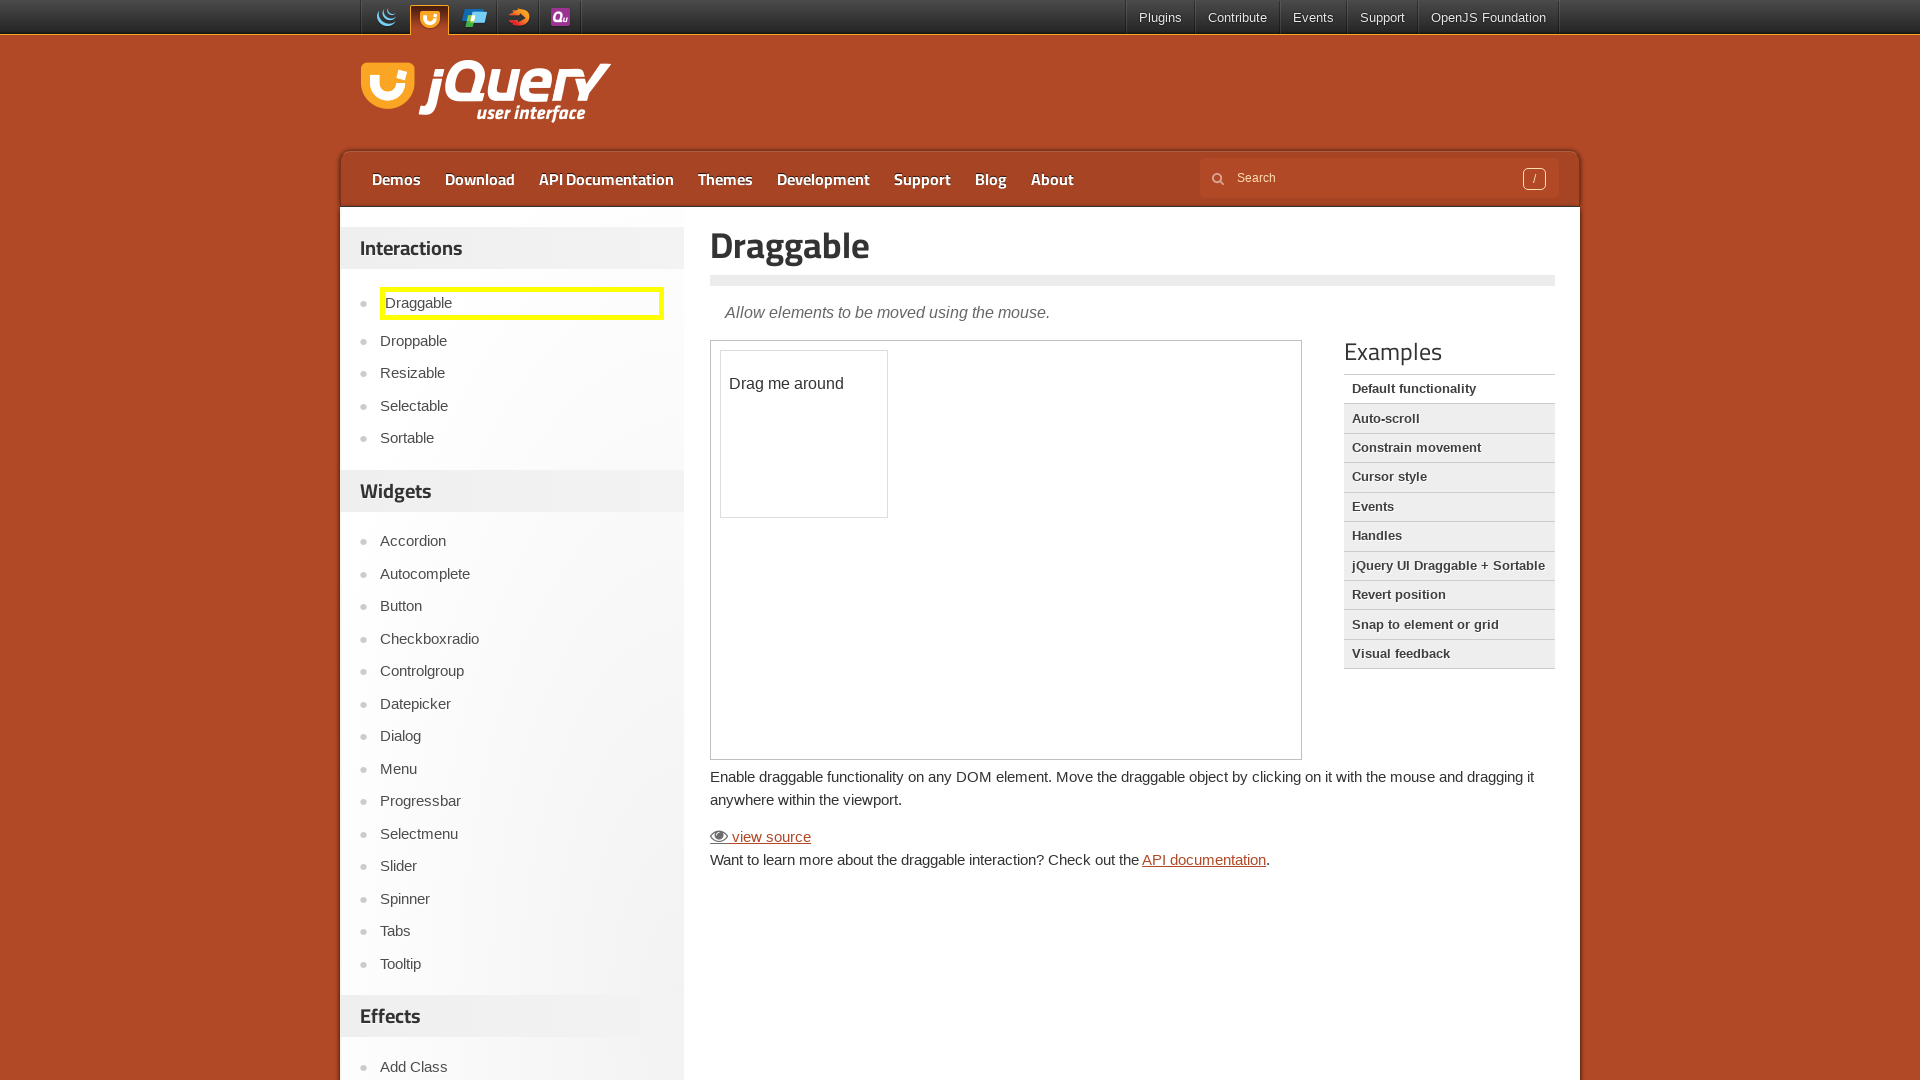

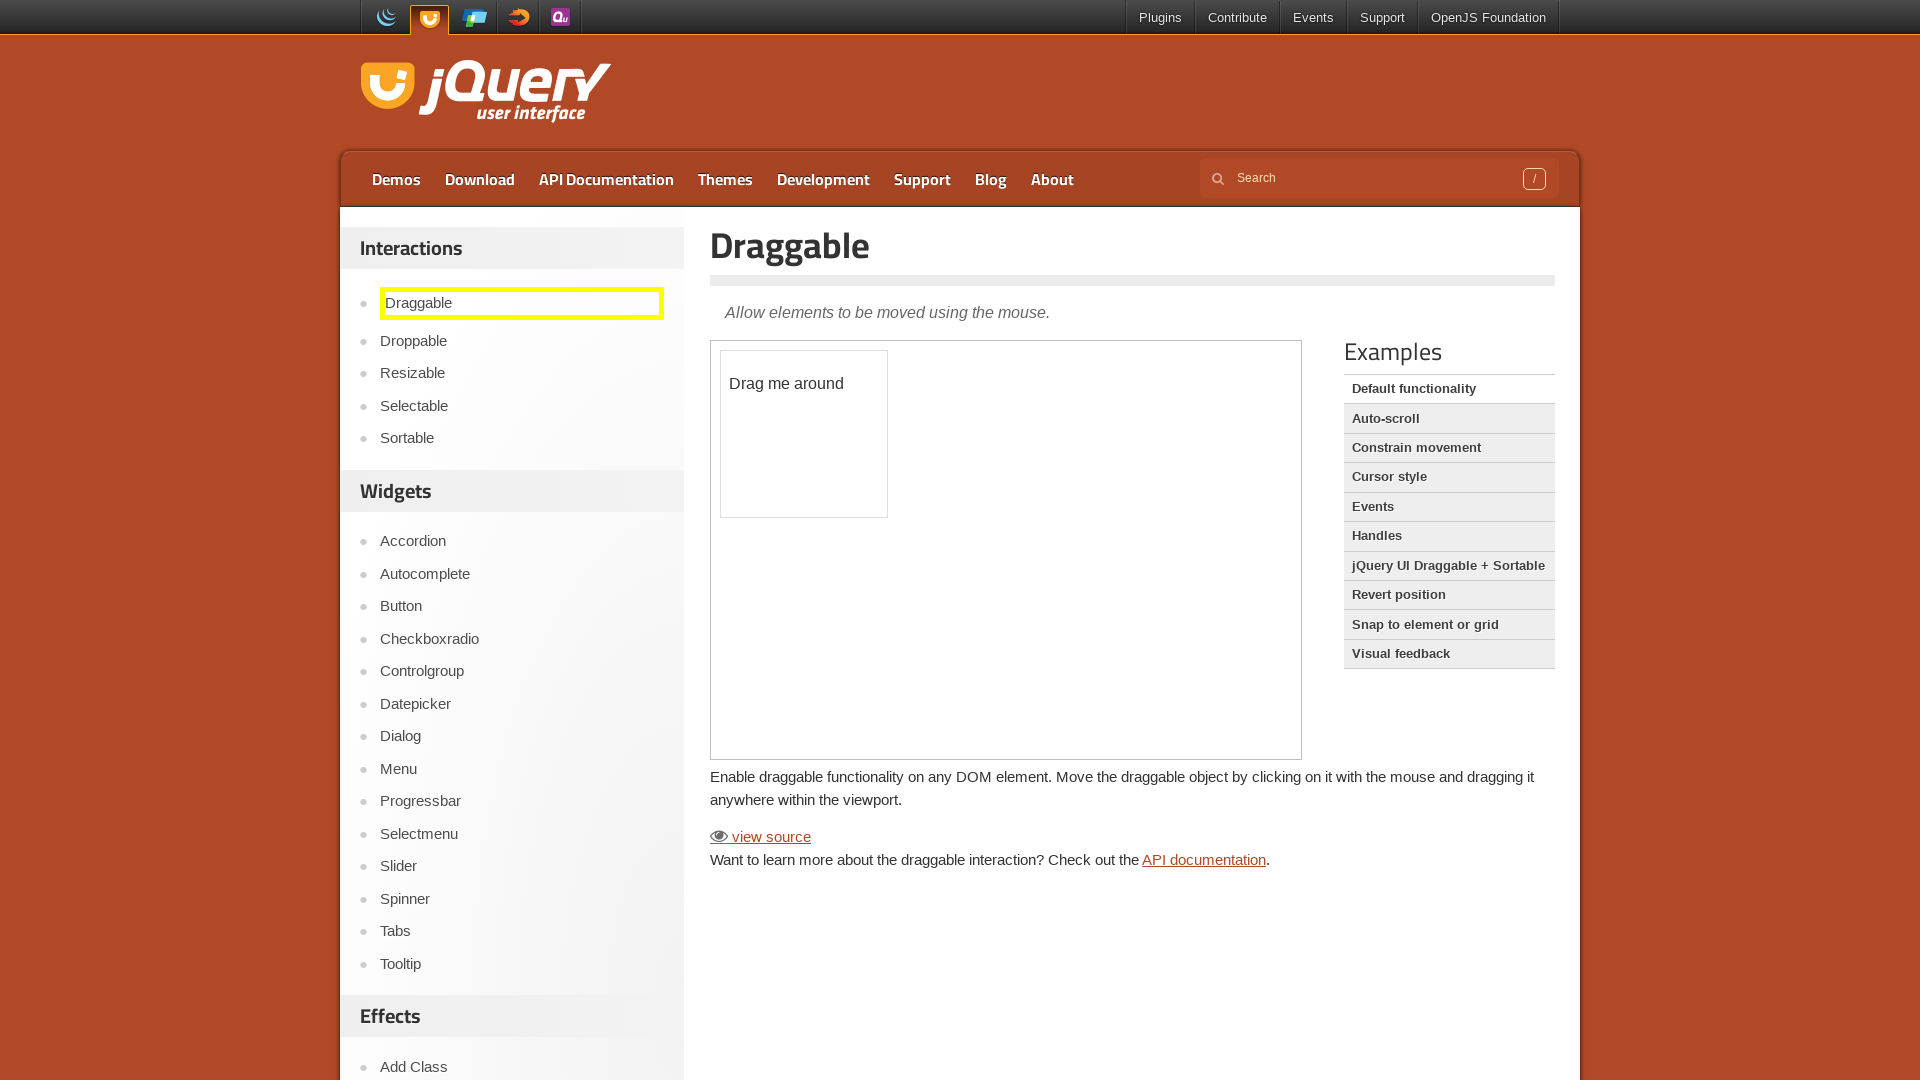